Searches for "phone" products on the test automation website and verifies that search results are returned.

Starting URL: https://www.testotomasyonu.com

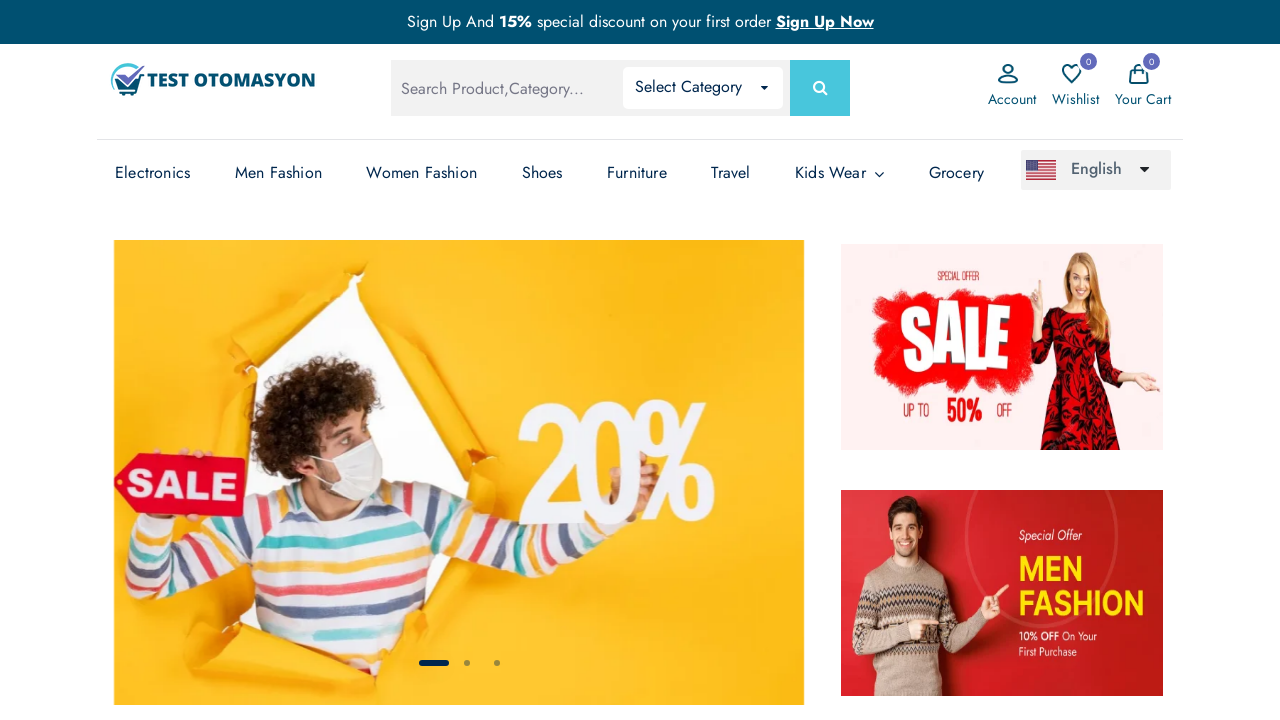

Filled search box with 'phone' on #global-search
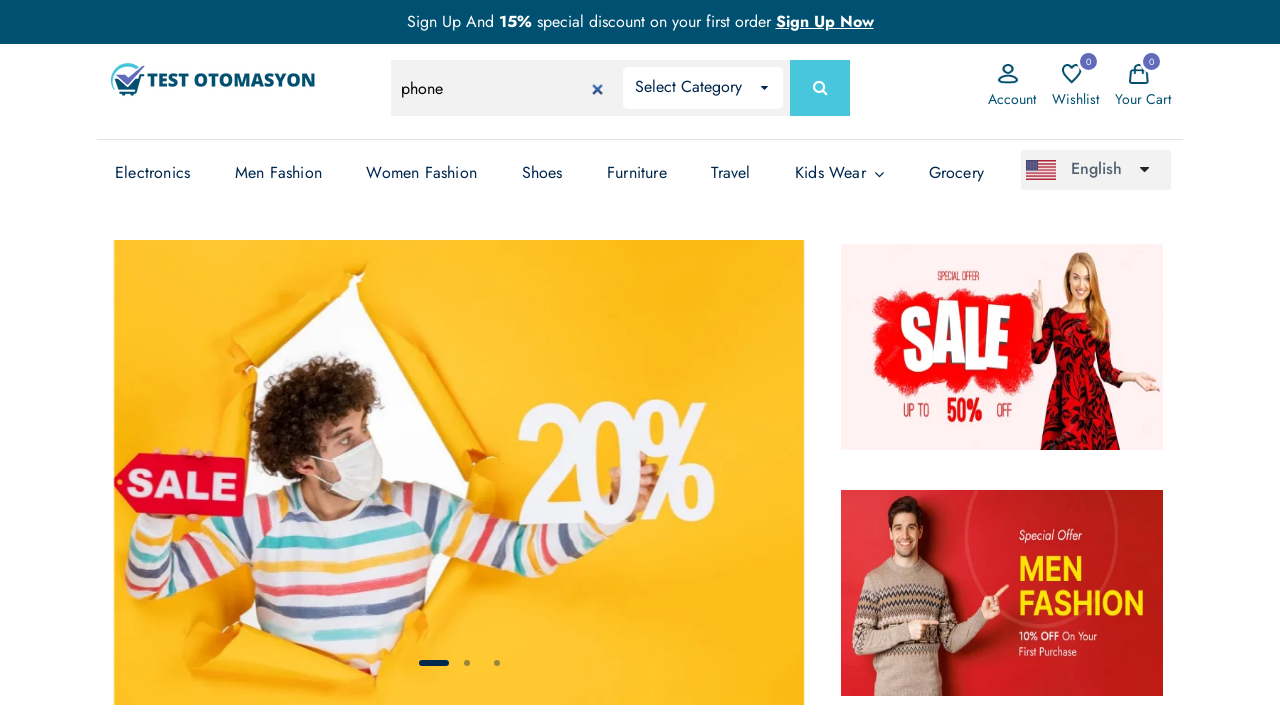

Pressed Enter to submit search for 'phone' on #global-search
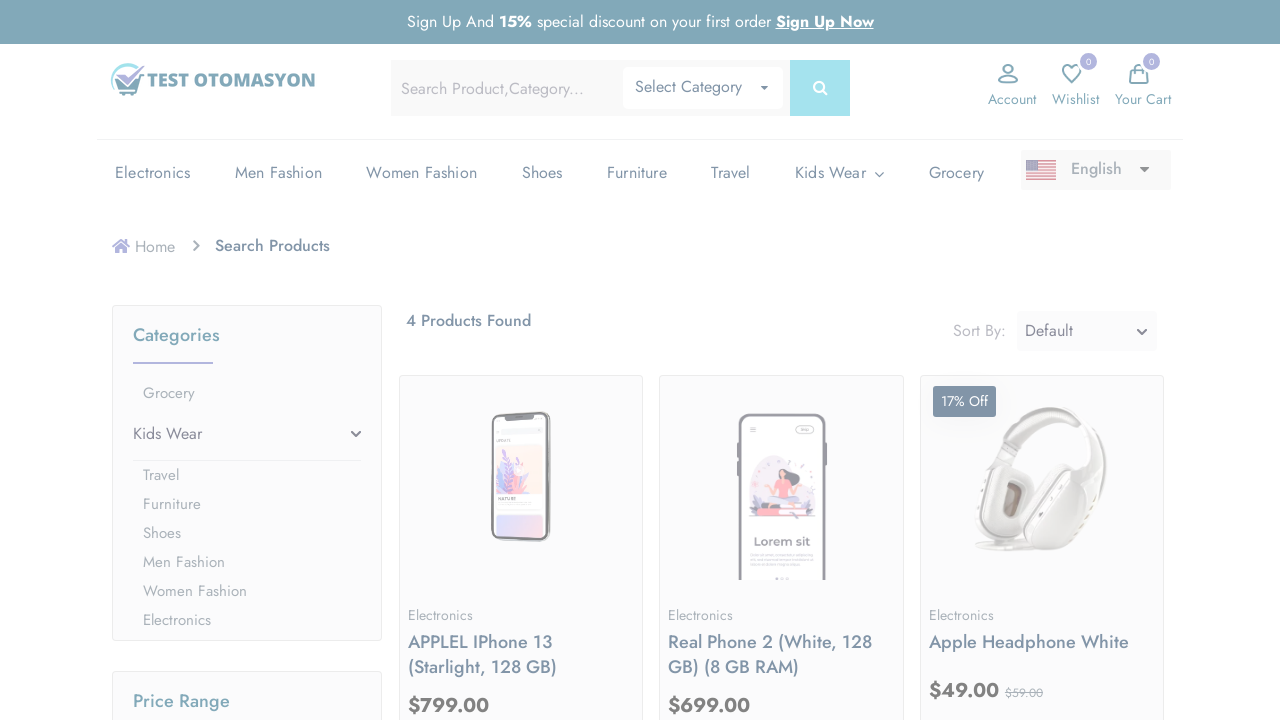

Search results loaded with product images
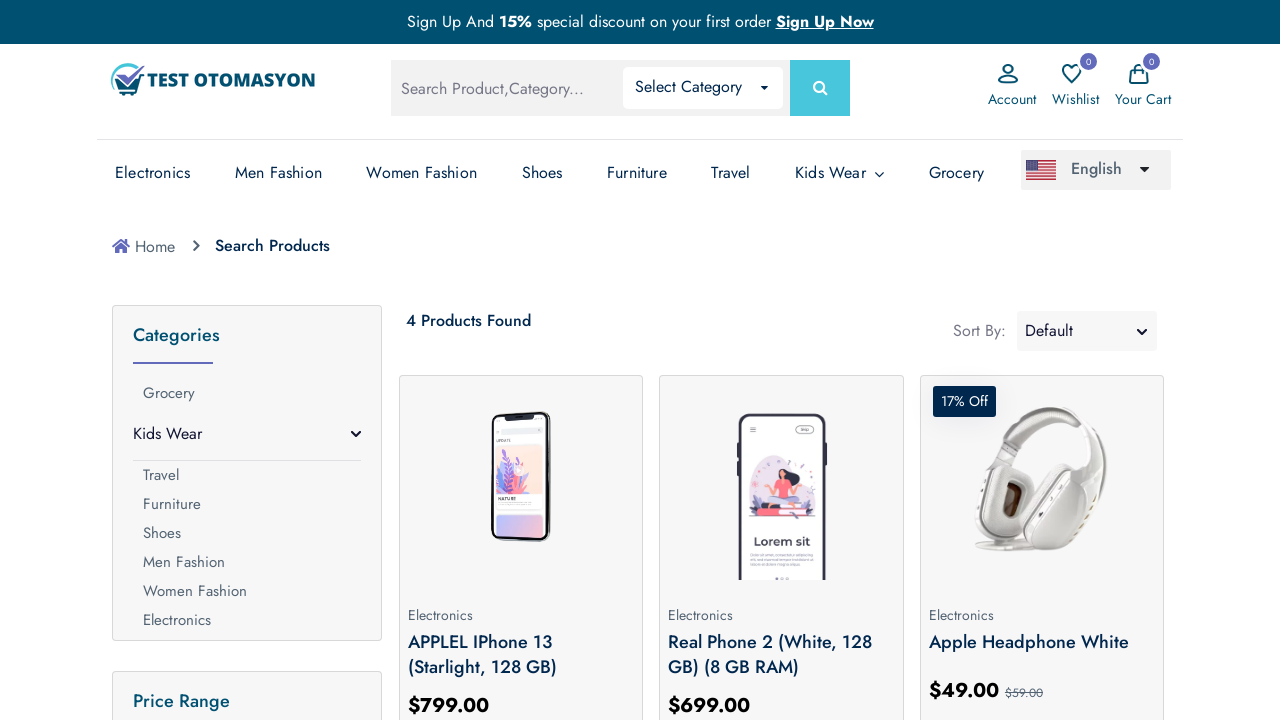

Located all product image elements
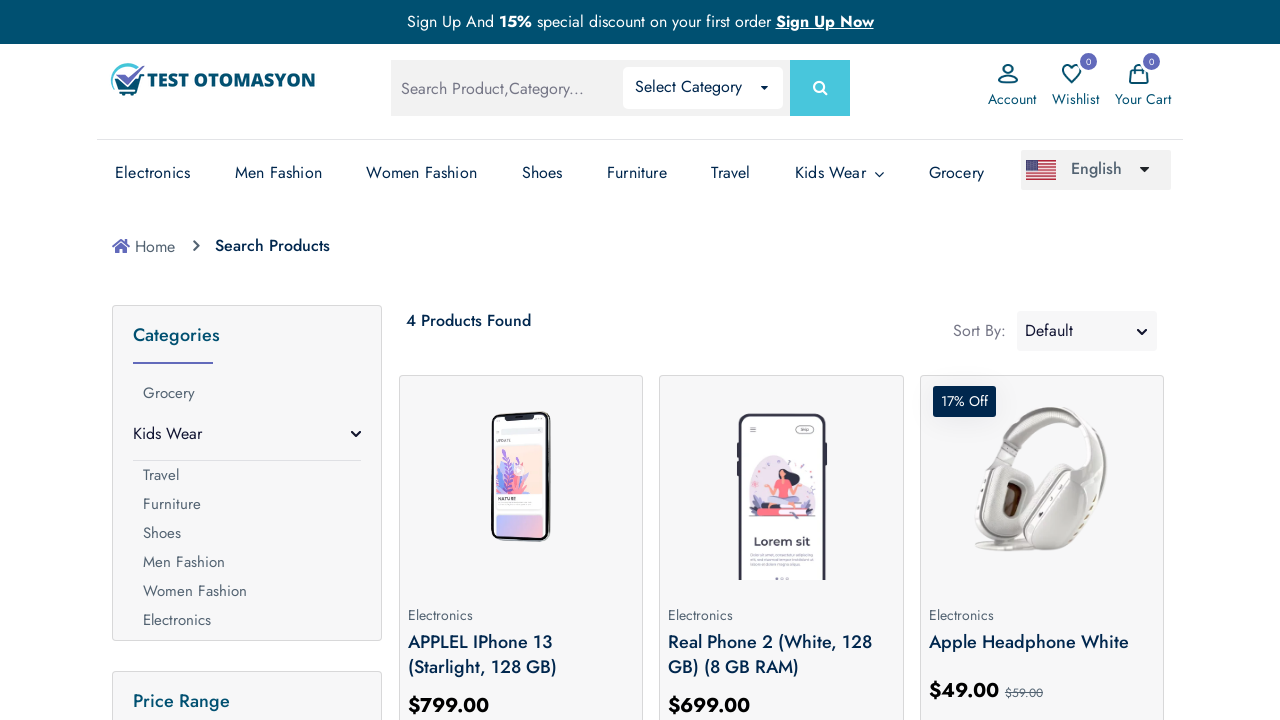

Verified that search results contain products for 'phone'
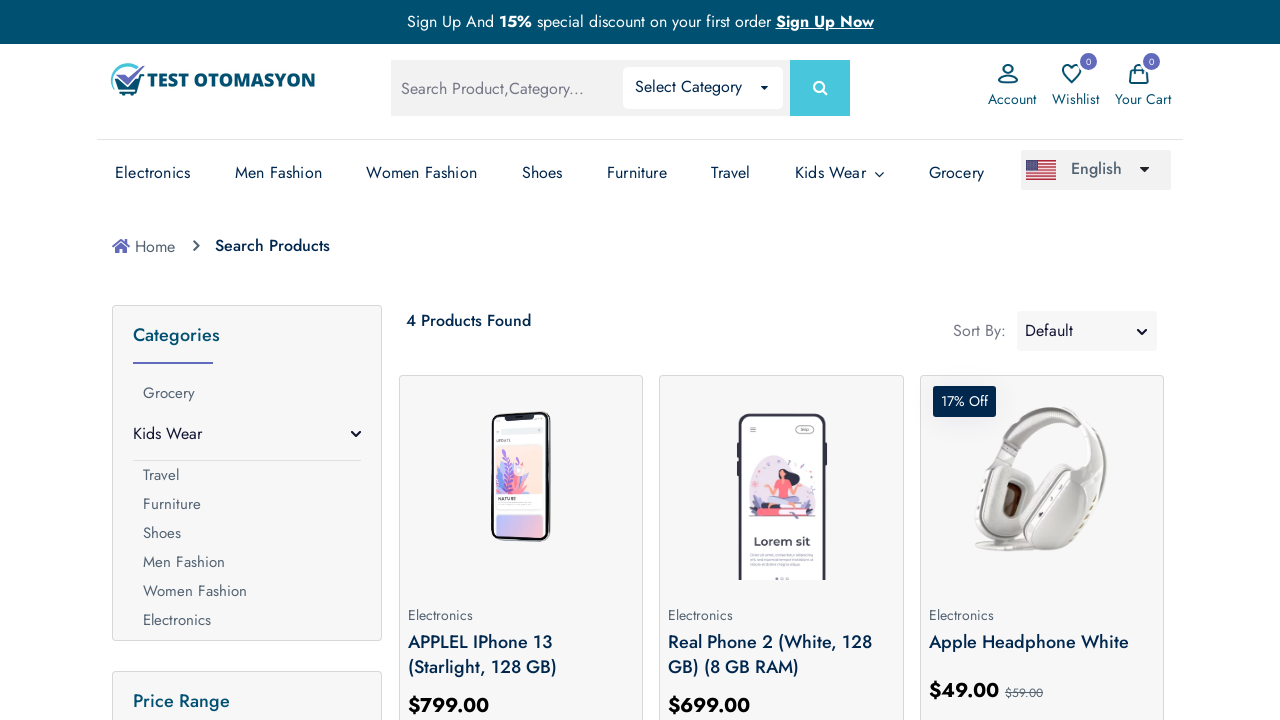

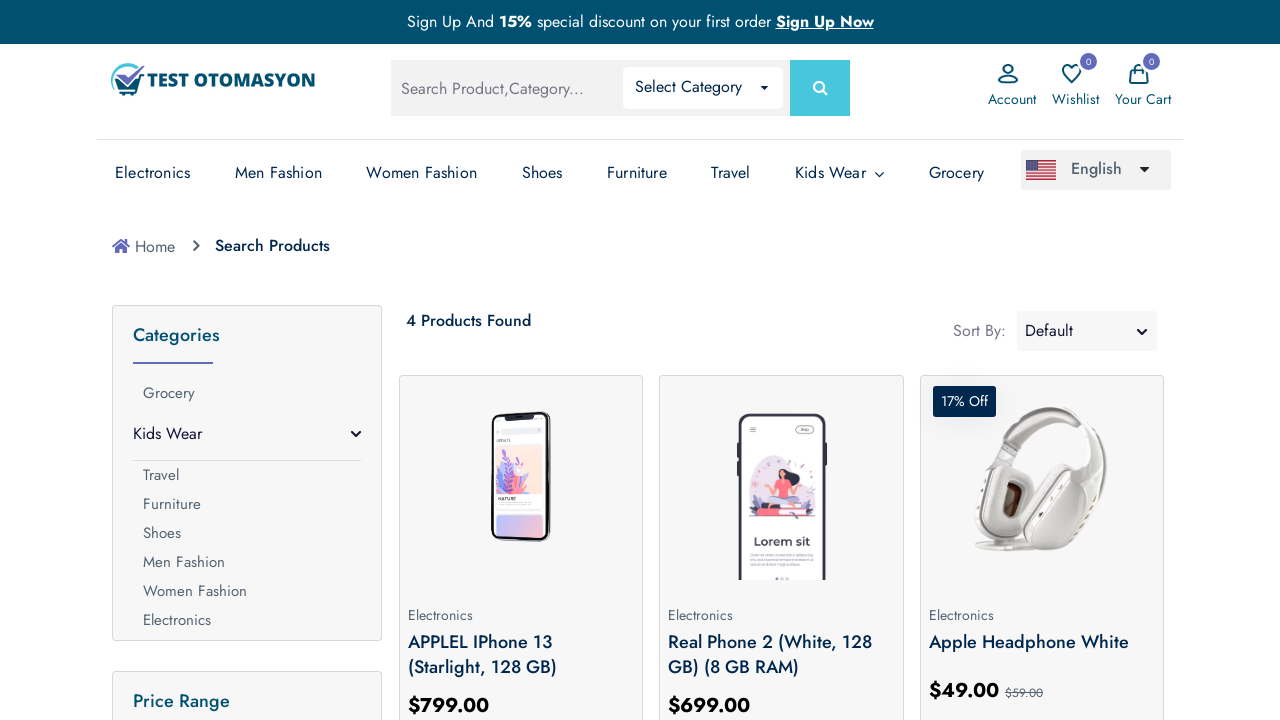